Tests table sorting functionality by clicking on column headers (Last Name in table 1, First Name in table 2) and verifying the sort order changes between ascending and descending

Starting URL: https://the-internet.herokuapp.com/tables

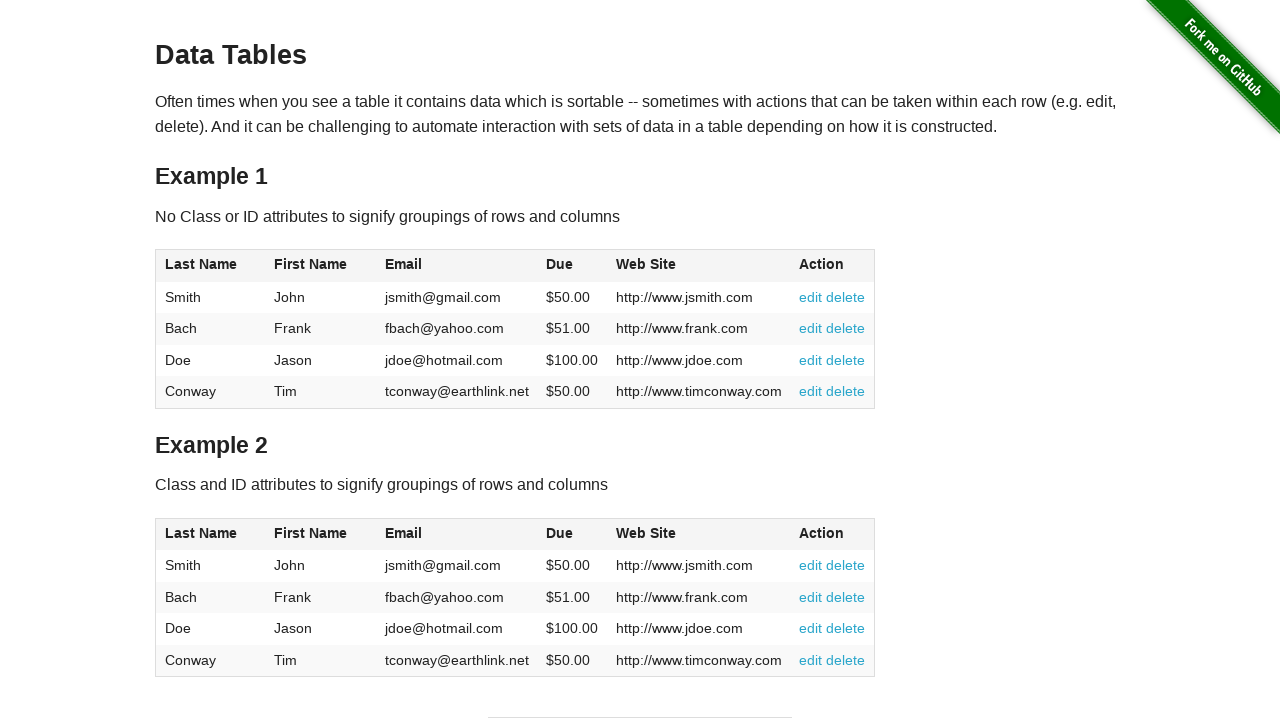

Waited for table 1 to be visible
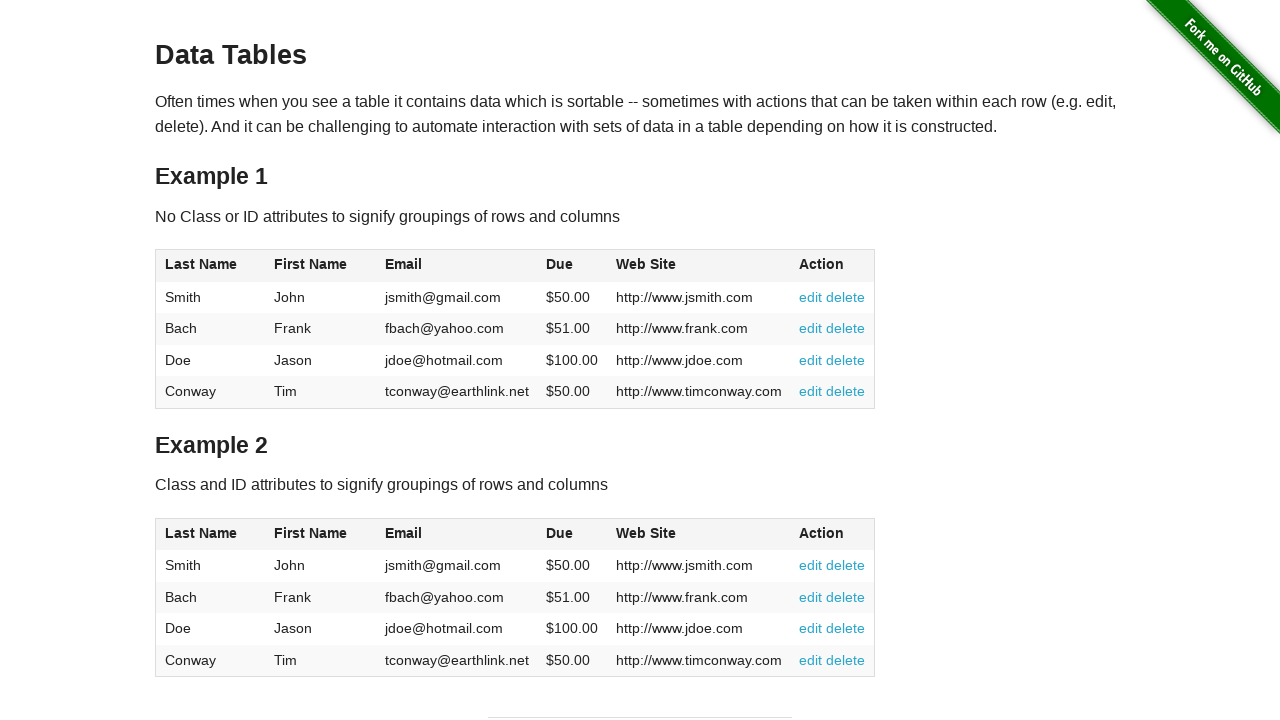

Verified table 1 is displayed
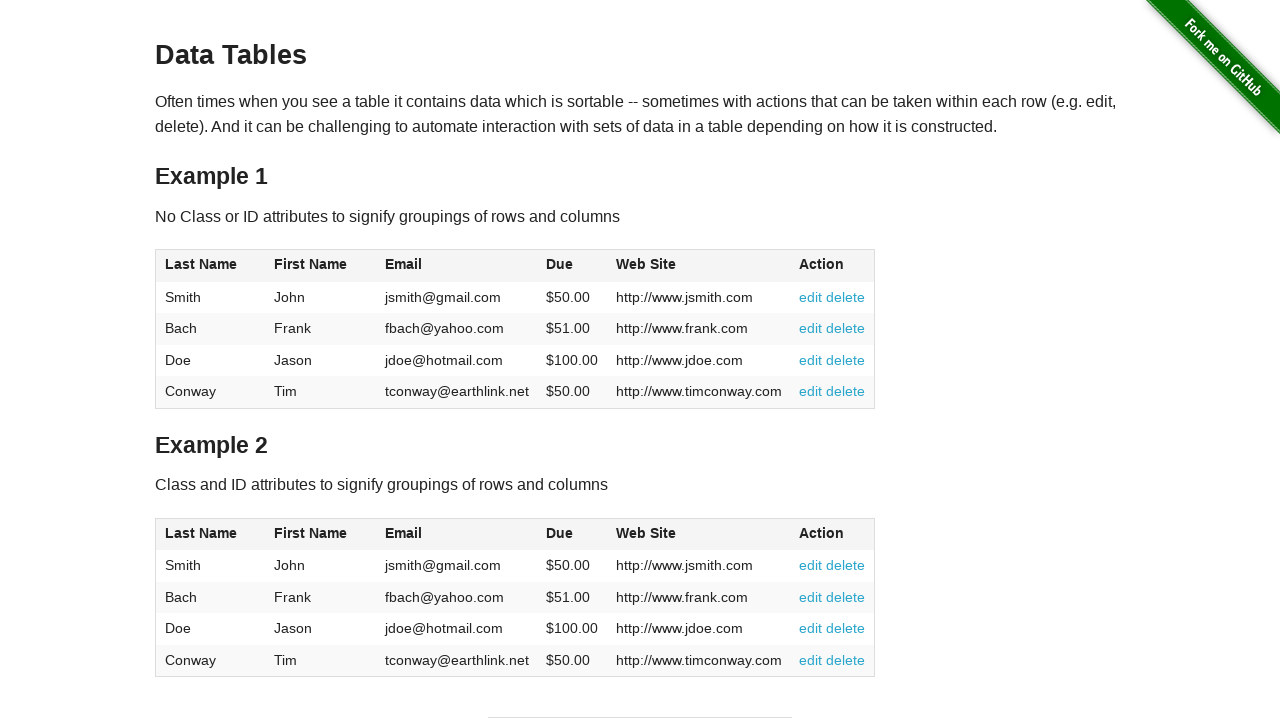

Clicked Last Name column header in table 1 to sort ascending at (210, 266) on #table1 th:nth-child(1)
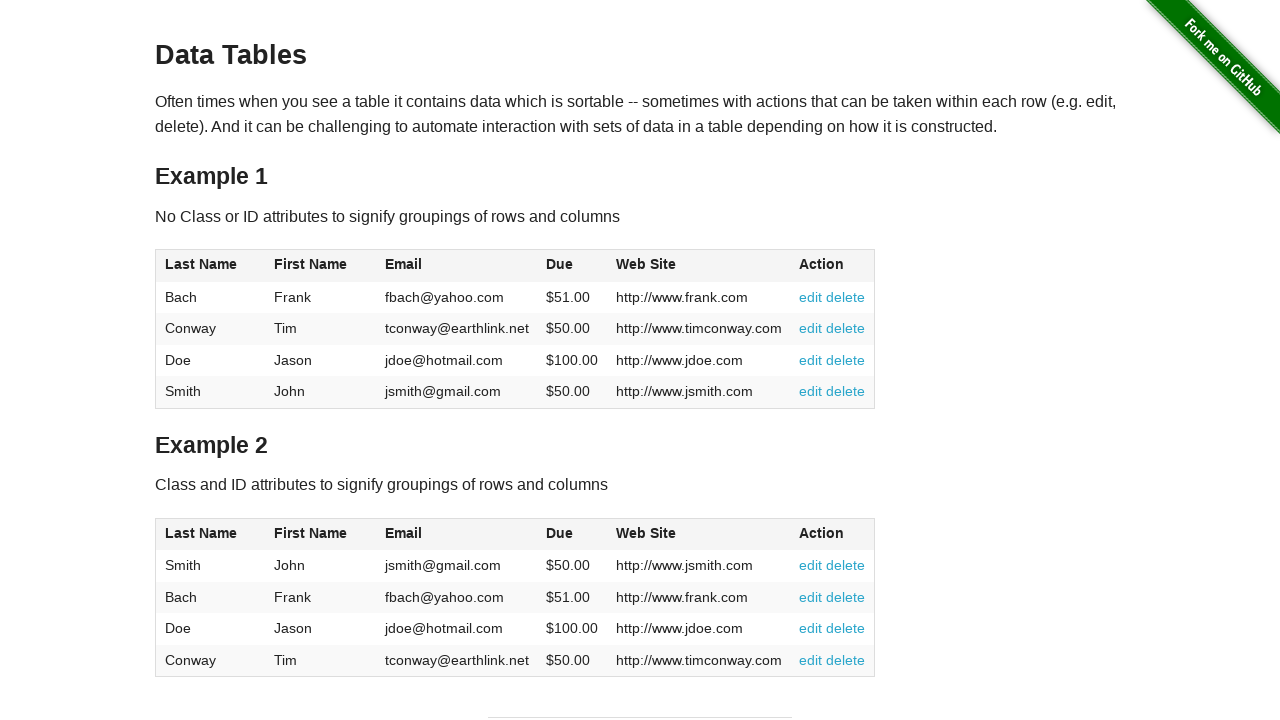

Verified Last Name column is sorted in ascending order
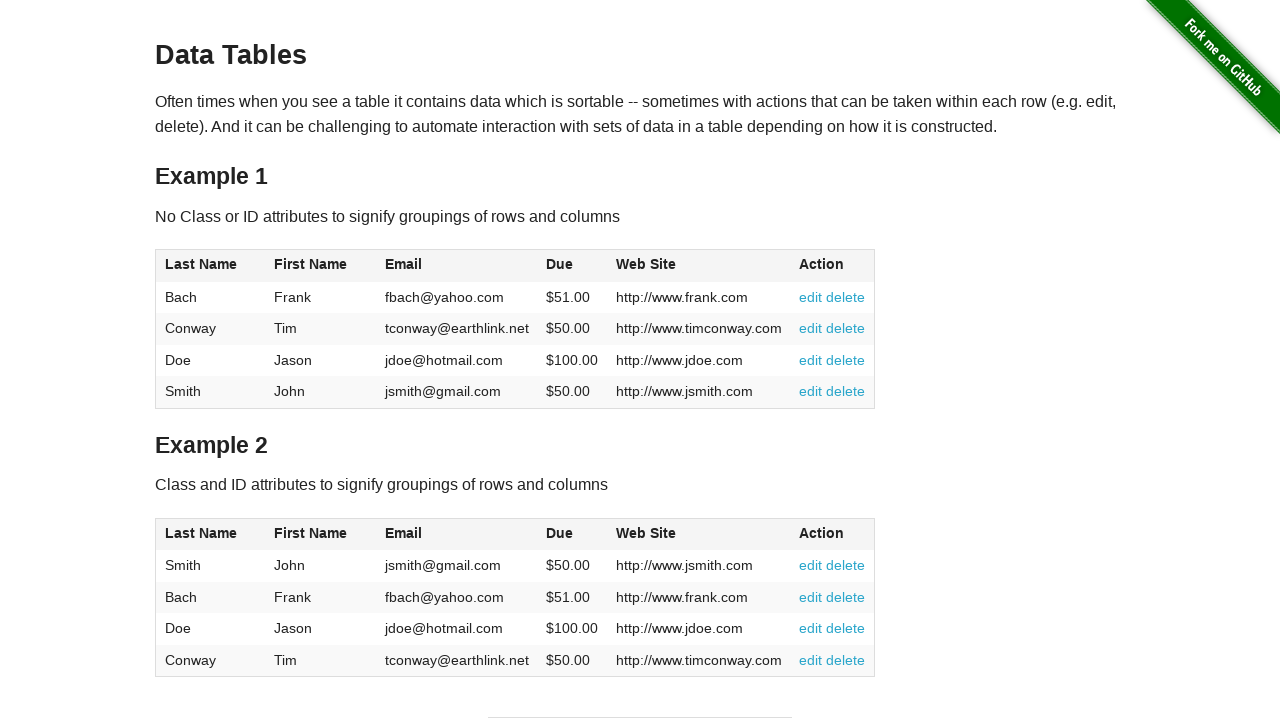

Clicked Last Name column header again to sort descending at (210, 266) on #table1 th:nth-child(1)
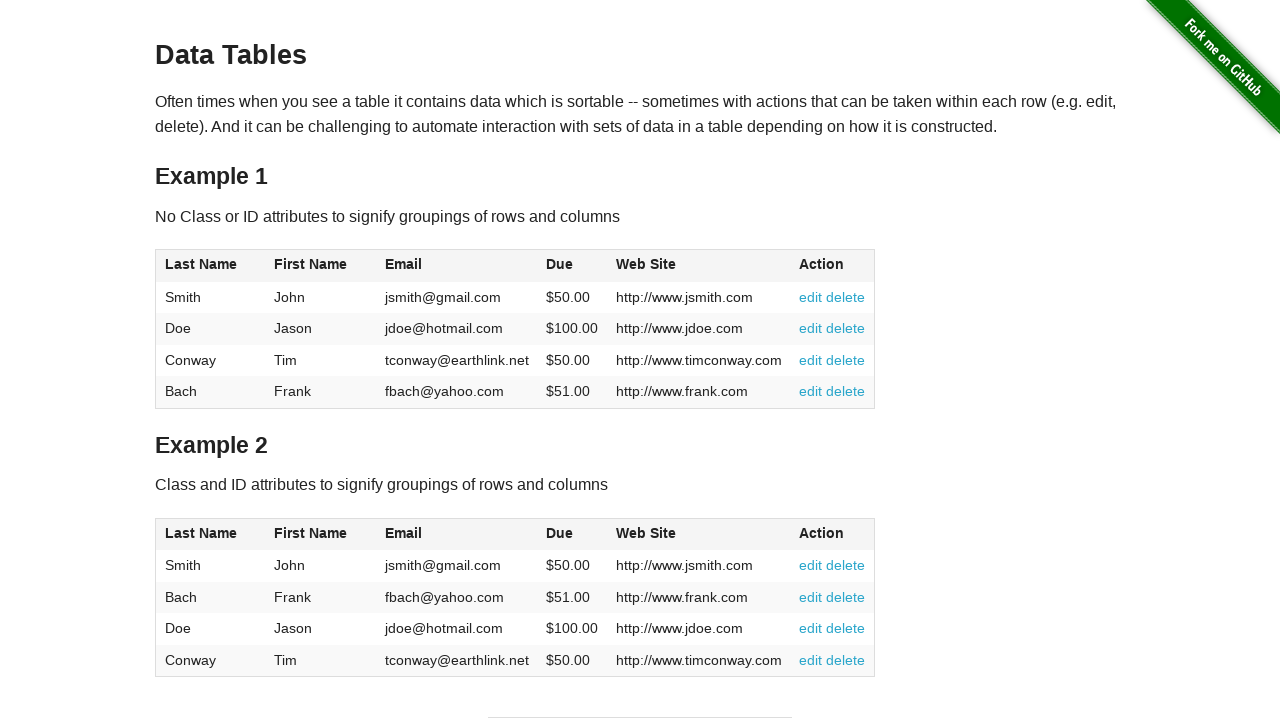

Verified Last Name column is sorted in descending order
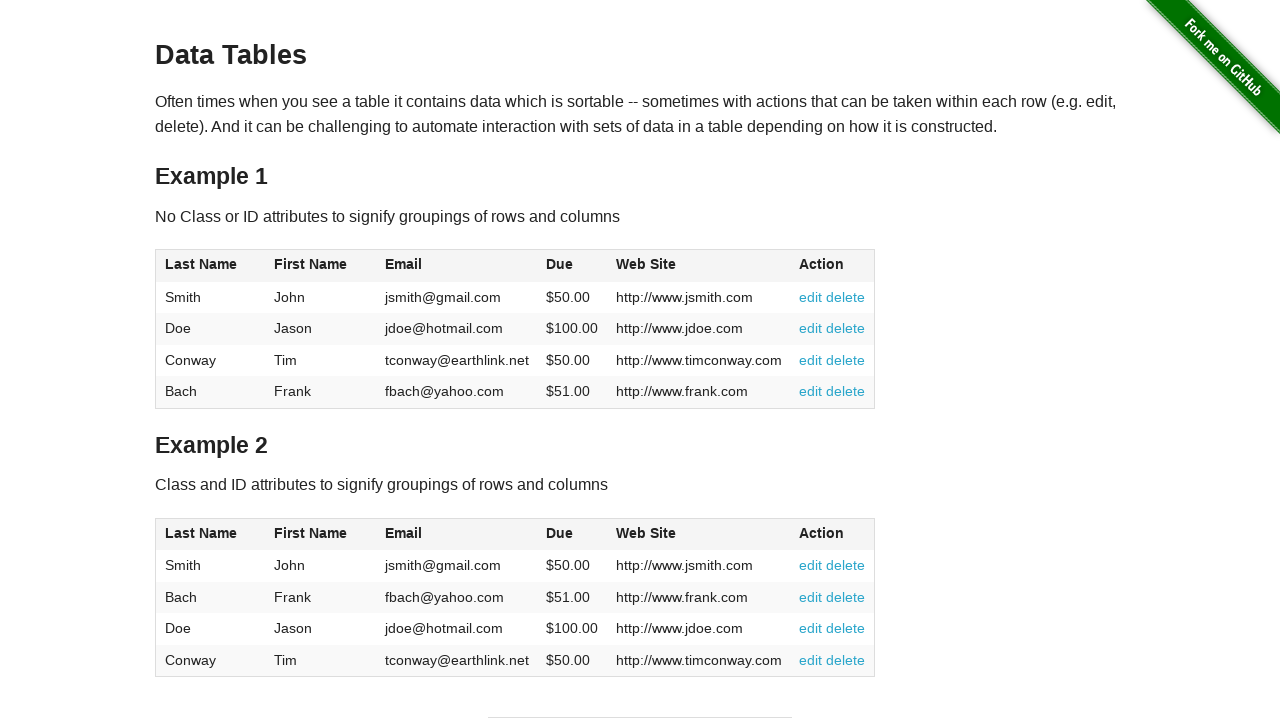

Verified table 2 is displayed
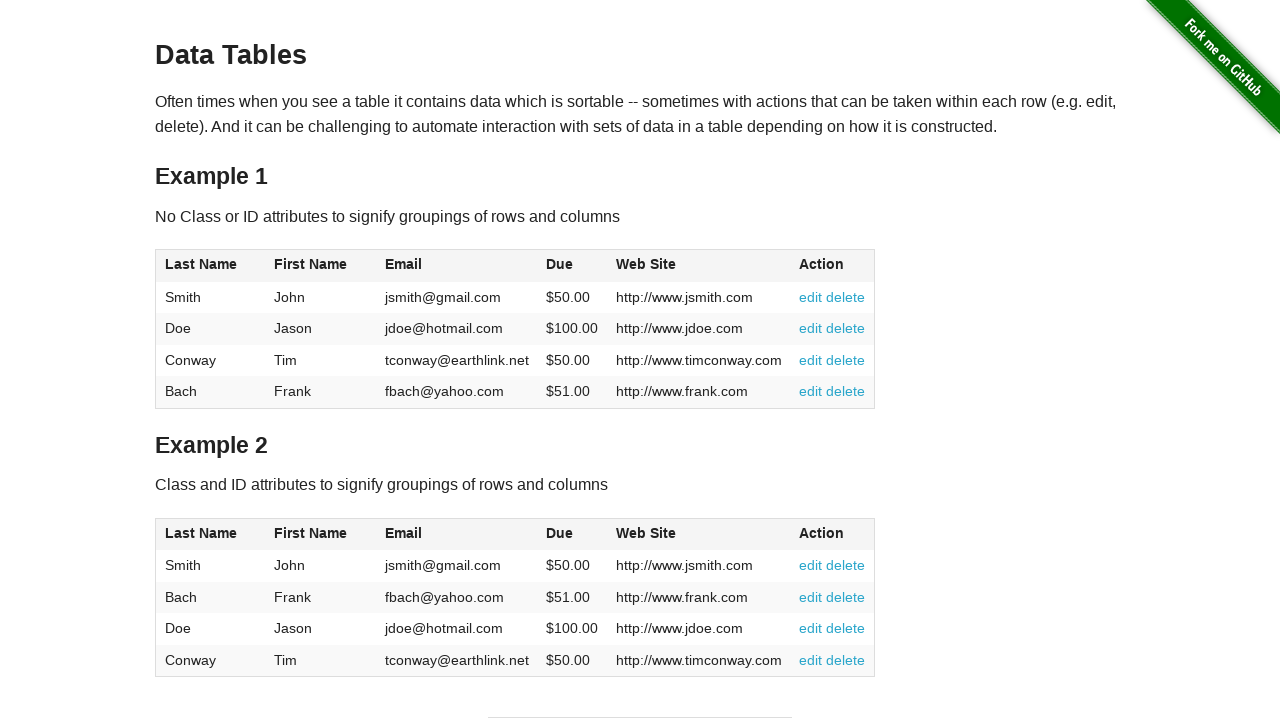

Clicked First Name column header in table 2 to sort ascending at (321, 534) on #table2 th:nth-child(2)
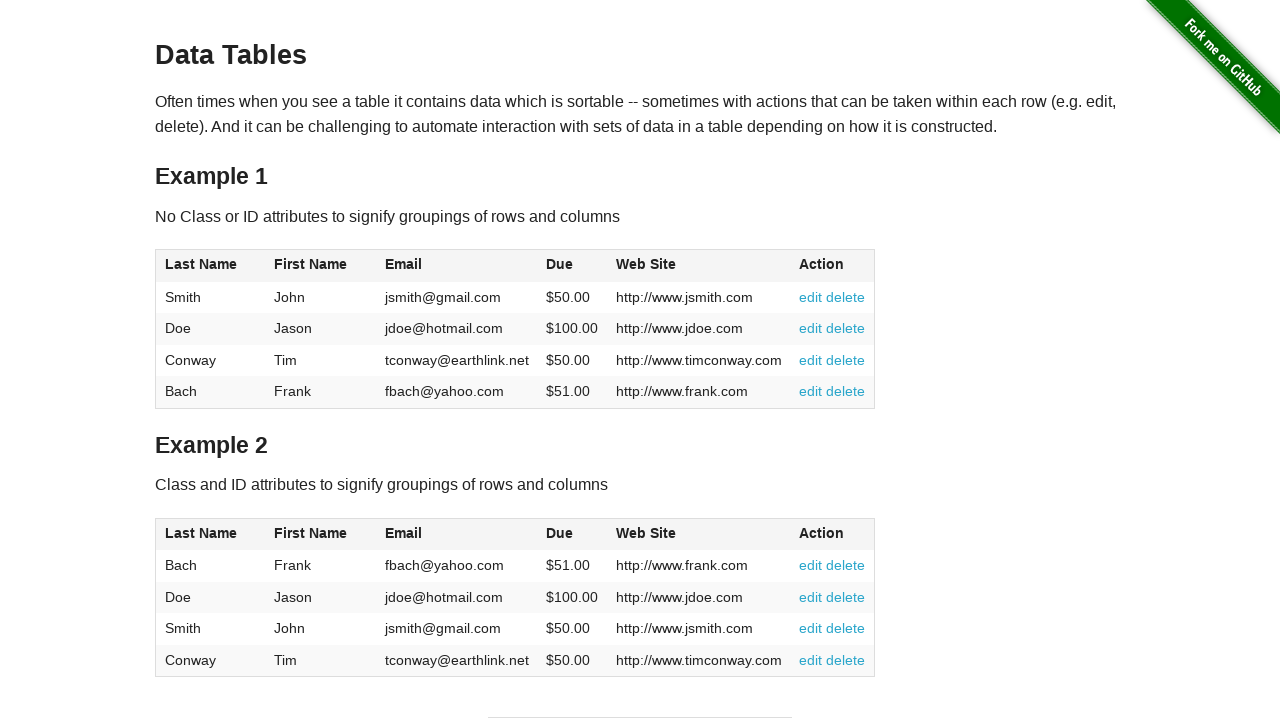

Verified First Name column is sorted in ascending order
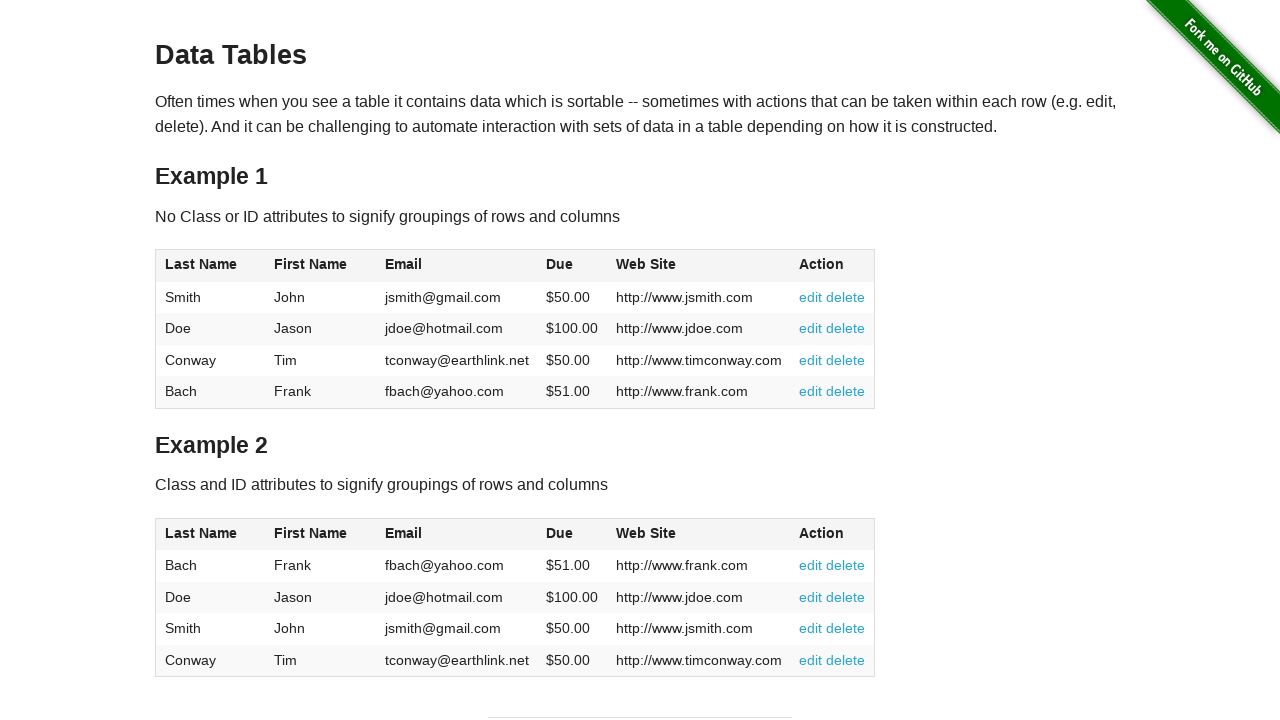

Clicked First Name column header again to sort descending at (321, 534) on #table2 th:nth-child(2)
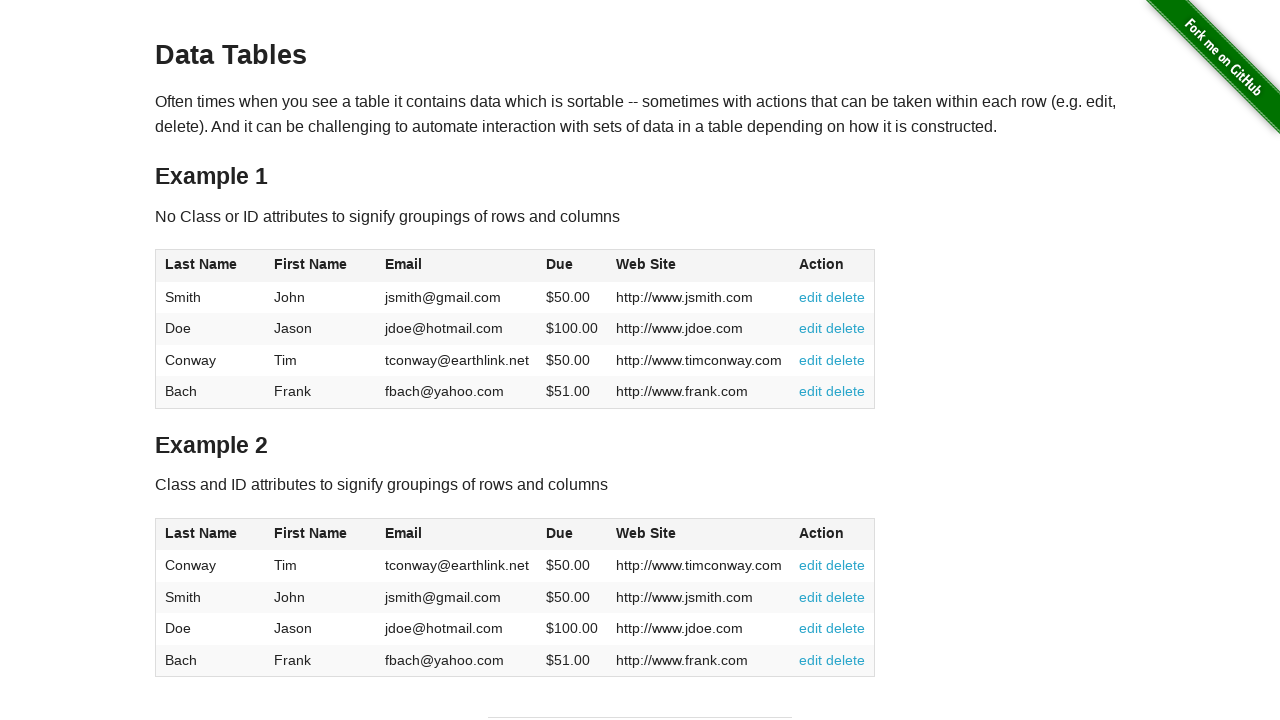

Verified First Name column is sorted in descending order
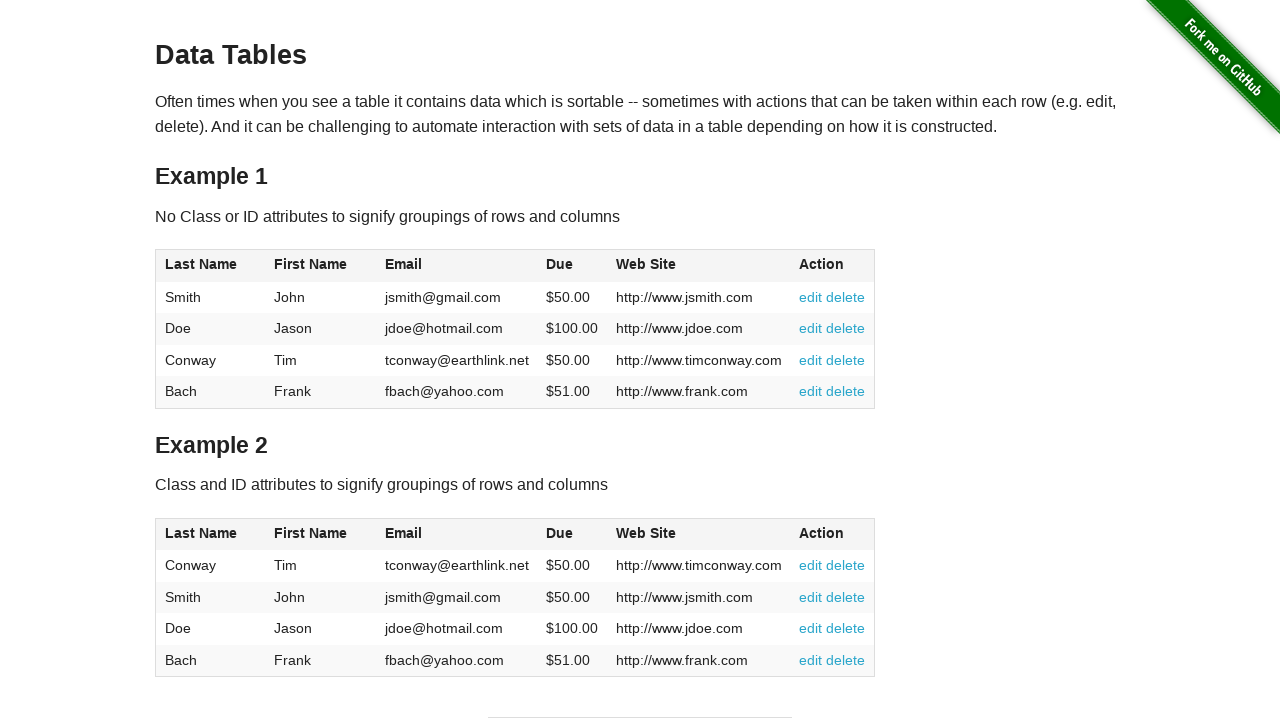

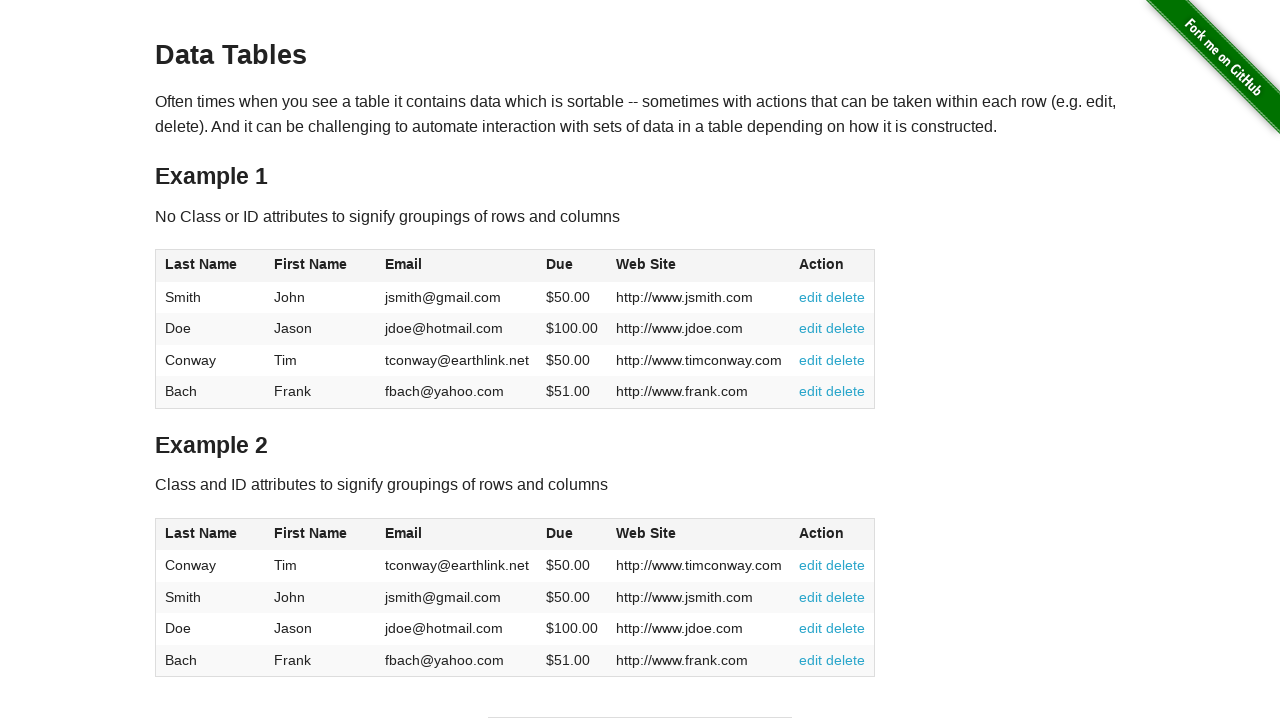